Tests that clicking the Due column header twice sorts the table data in descending order.

Starting URL: http://the-internet.herokuapp.com/tables

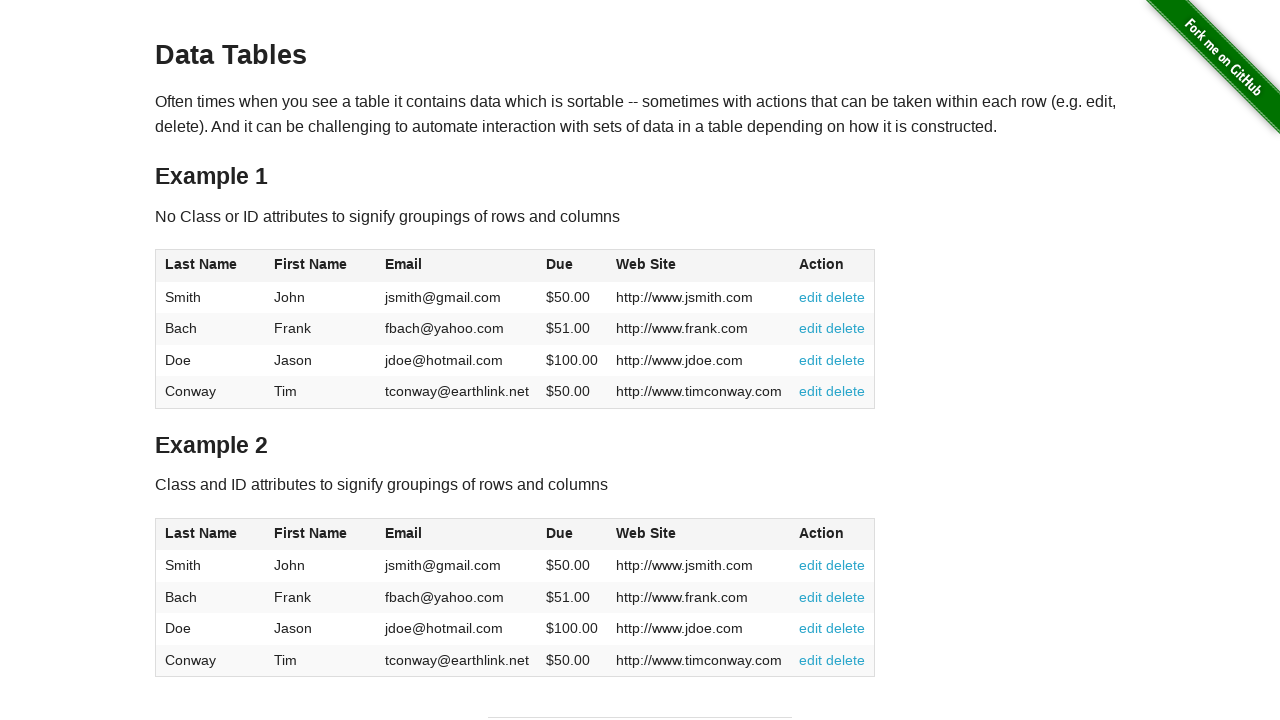

Clicked Due column header first time for ascending sort at (572, 266) on #table1 thead tr th:nth-of-type(4)
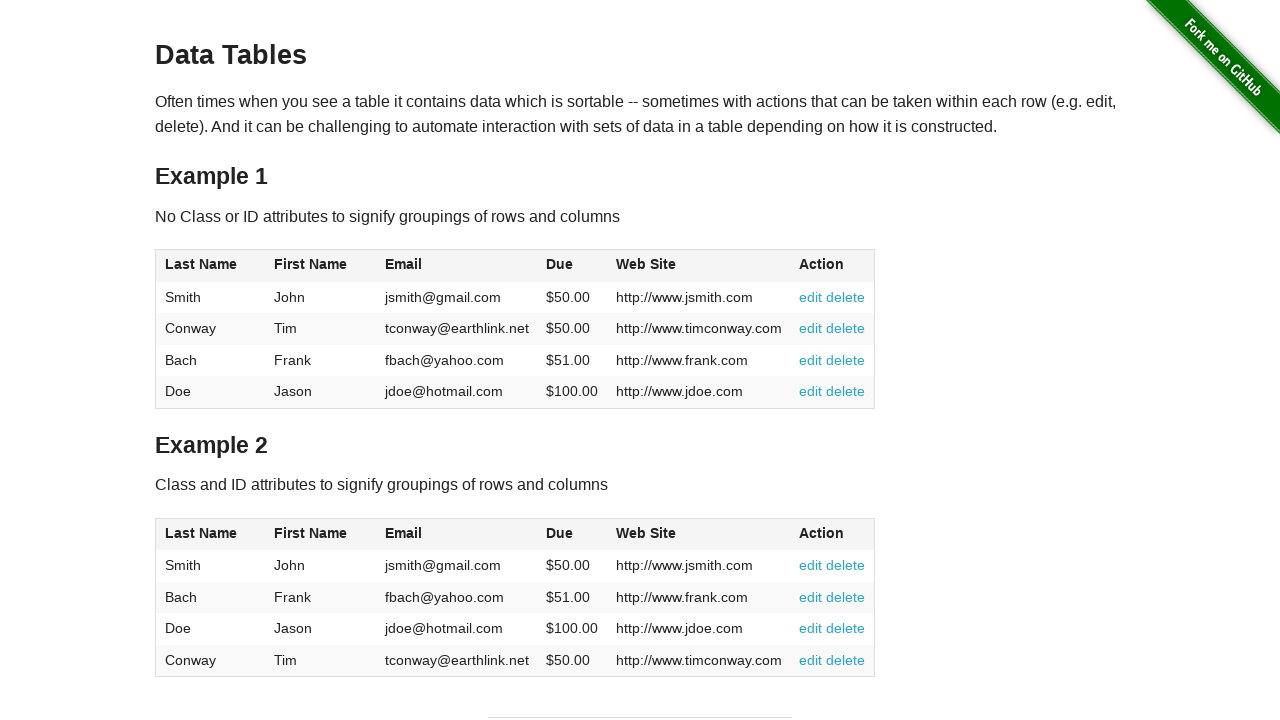

Clicked Due column header second time for descending sort at (572, 266) on #table1 thead tr th:nth-of-type(4)
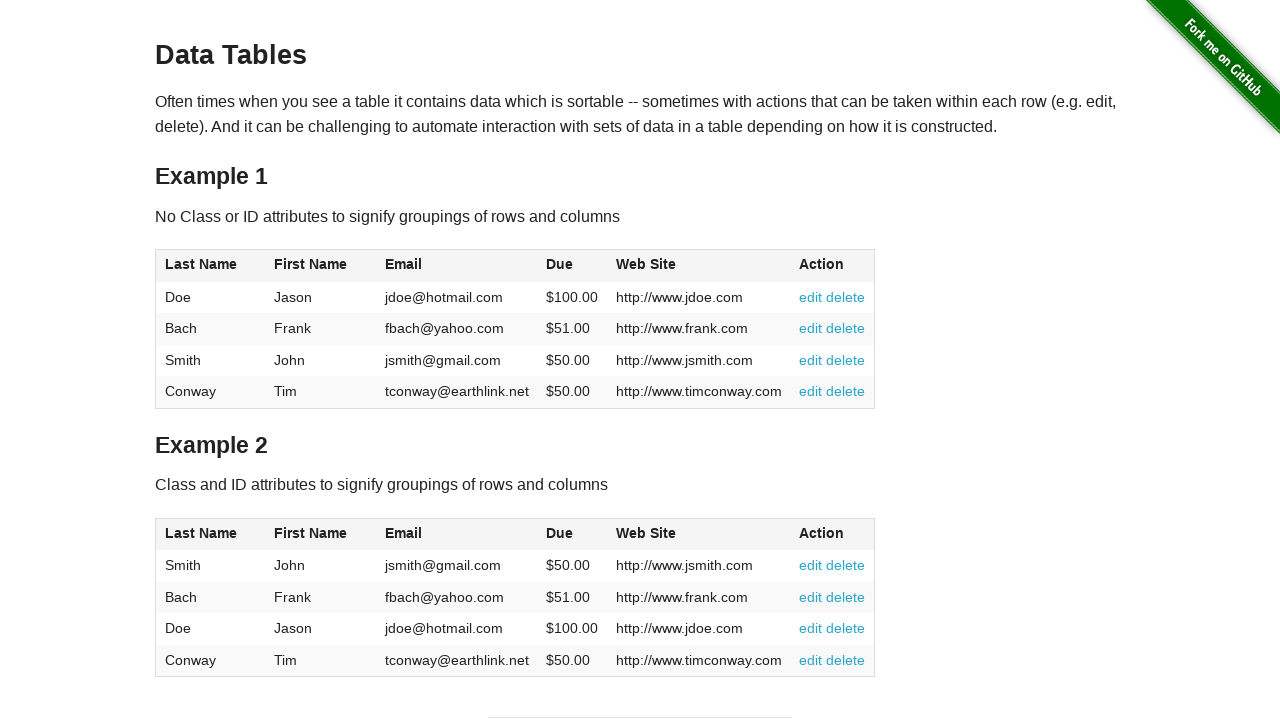

Waited for Due column data to be present
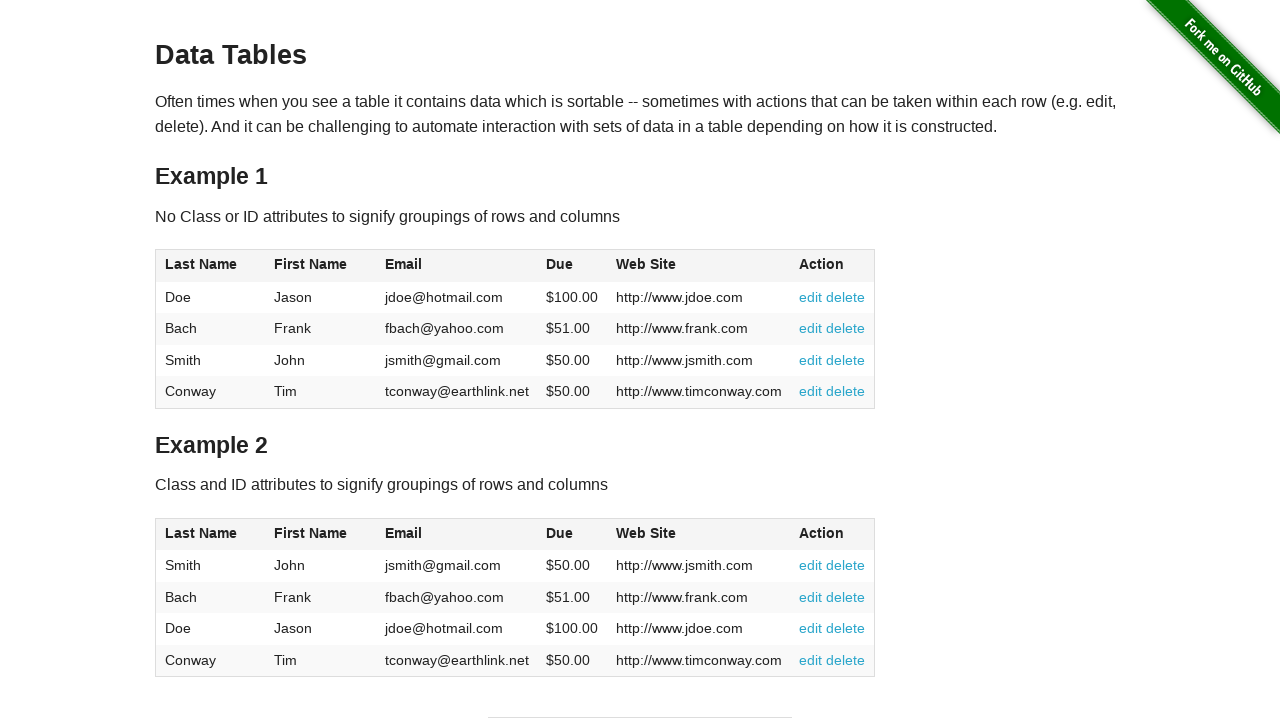

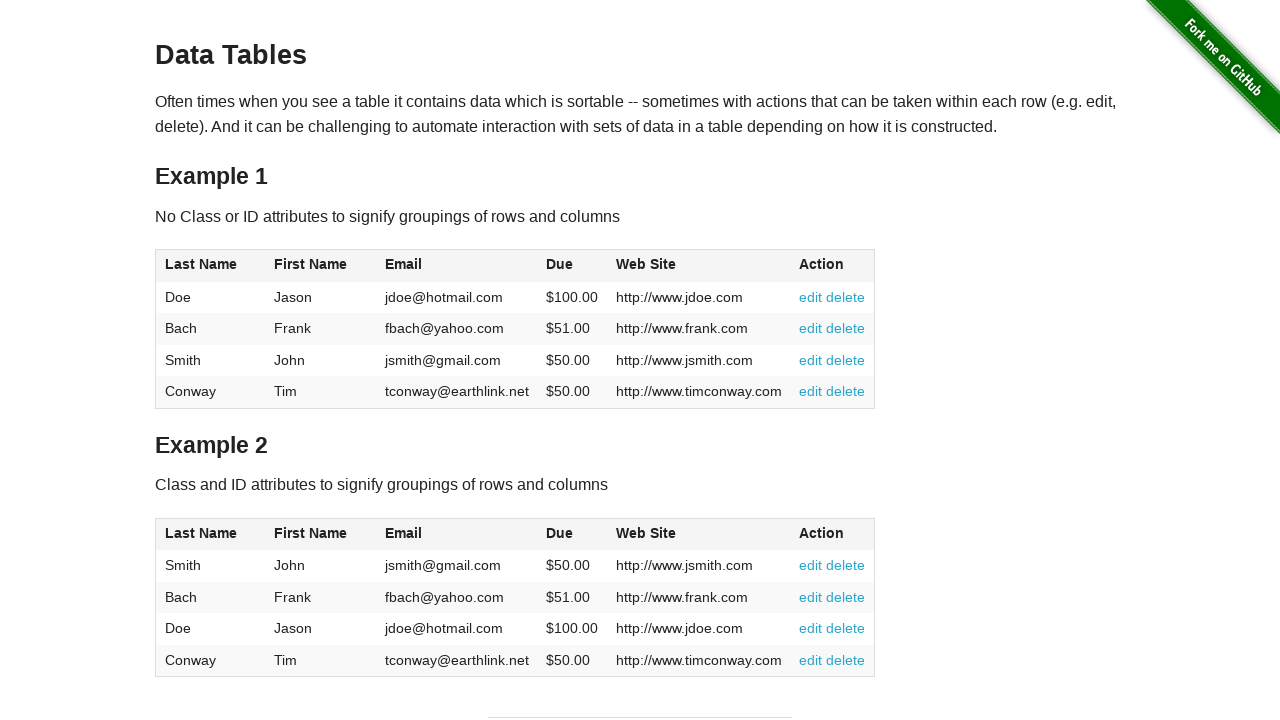